Verifies that the page title of the OpenCart store is "Your Store"

Starting URL: https://naveenautomationlabs.com/opencart/

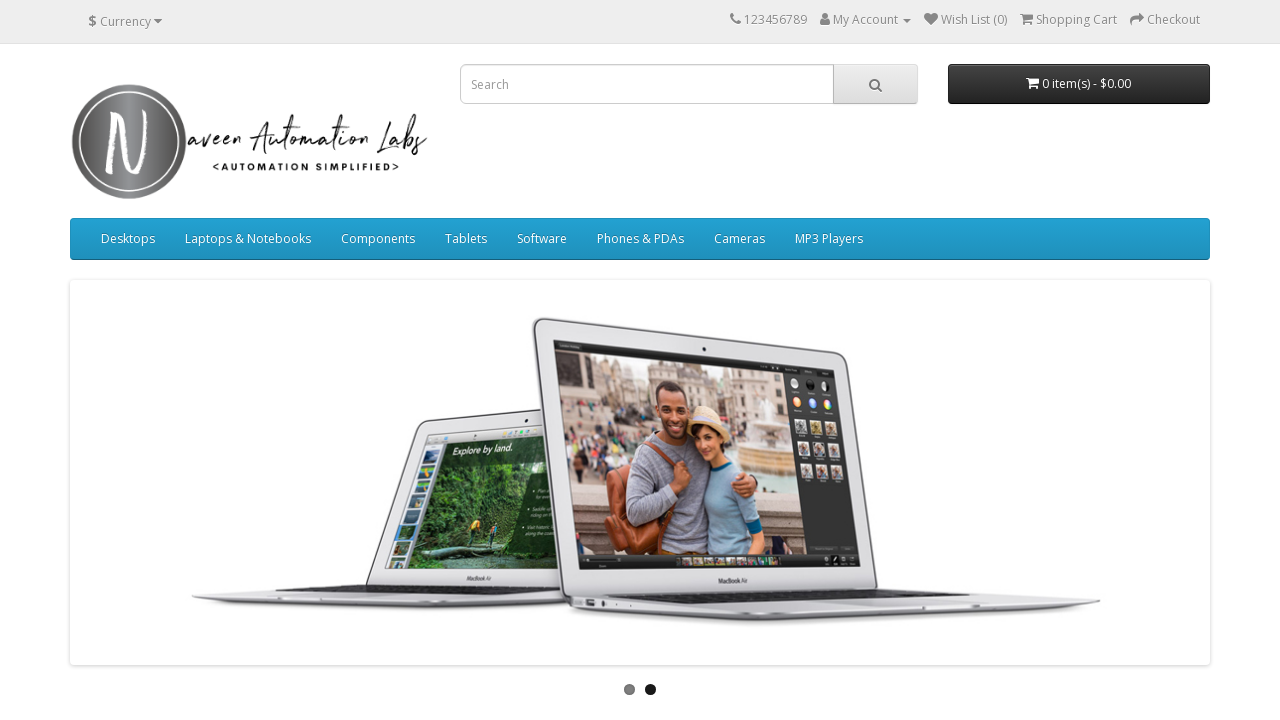

Navigated to OpenCart store URL
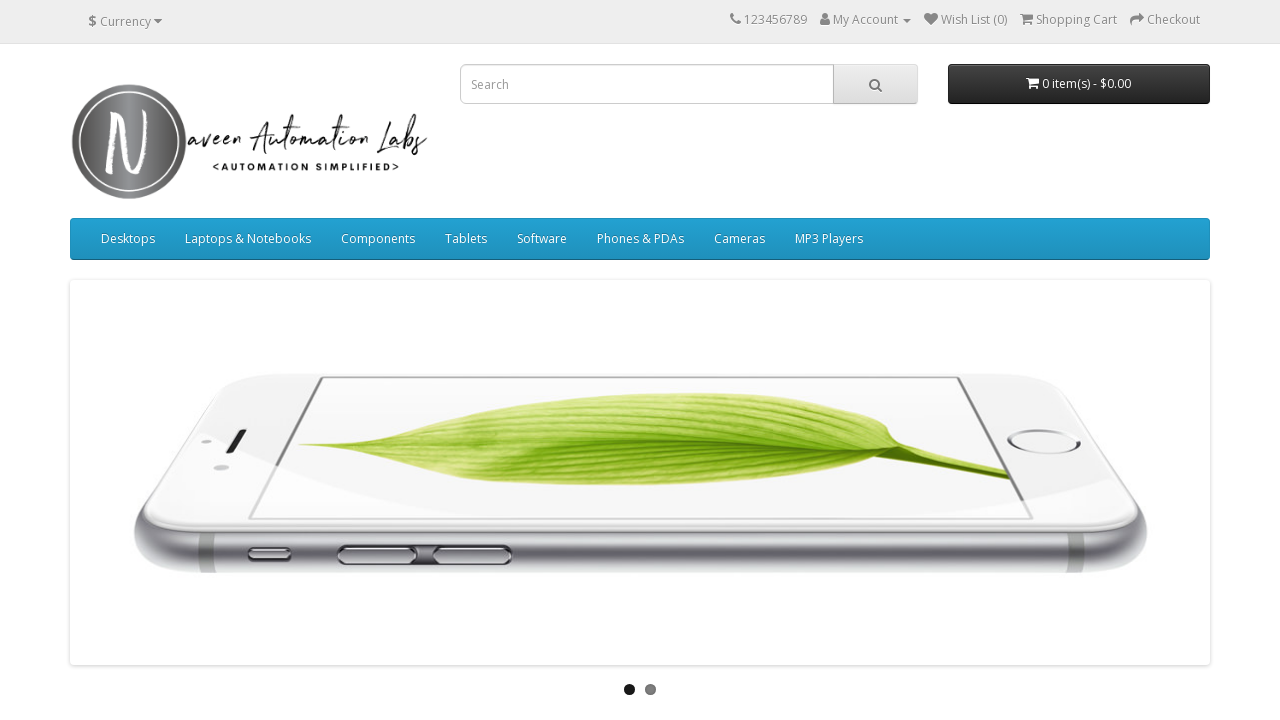

Retrieved page title
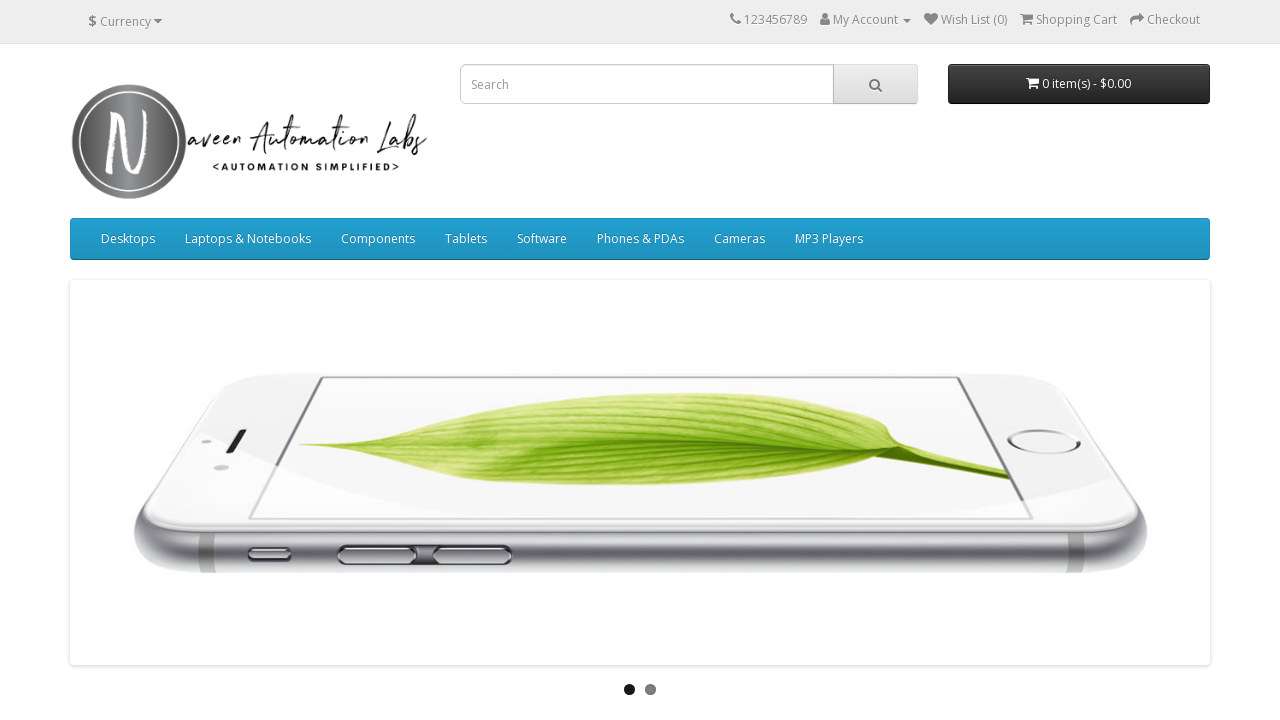

Verified page title is 'Your Store'
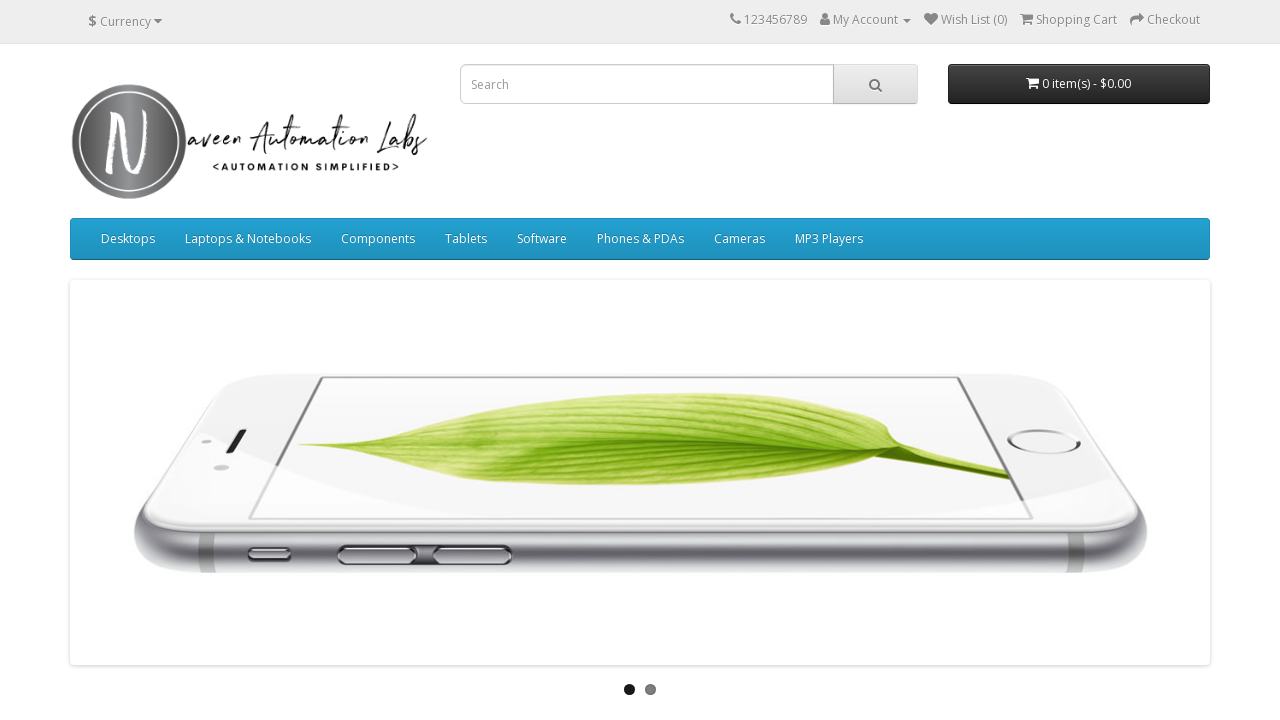

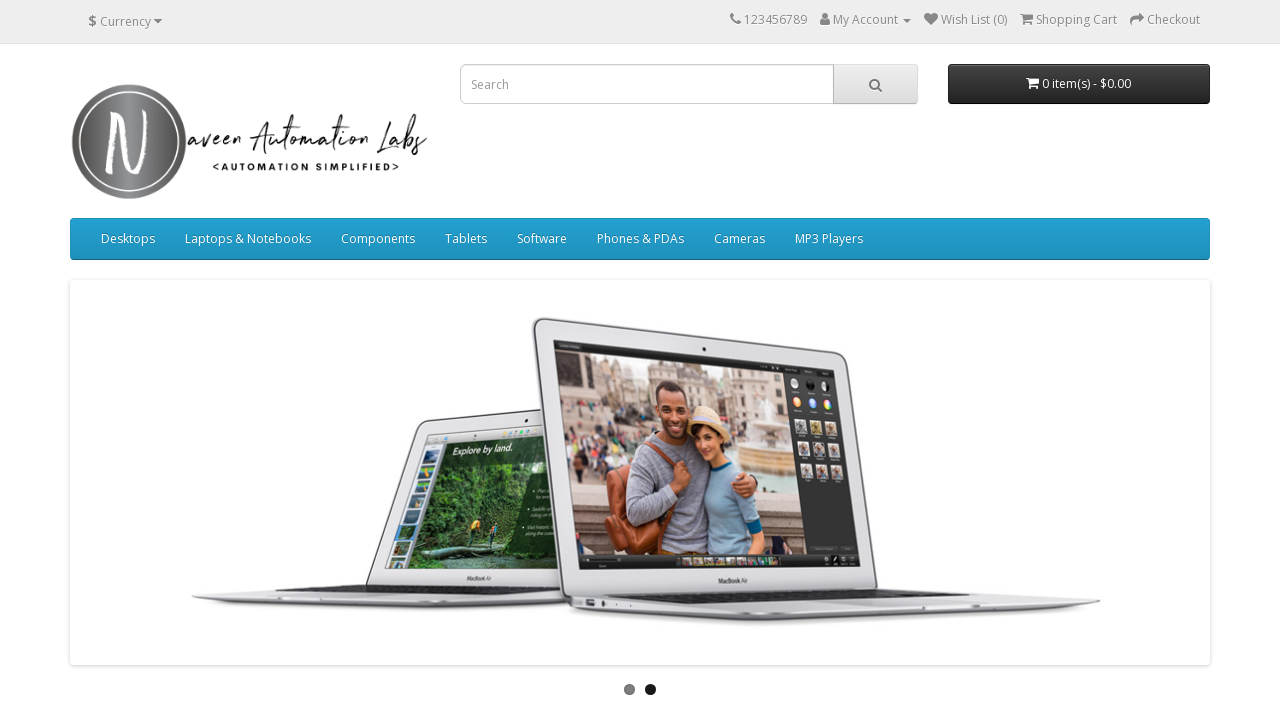